Tests adding a product to cart by selecting Samsung Galaxy S6, clicking add to cart, and navigating to the cart page

Starting URL: https://www.demoblaze.com/

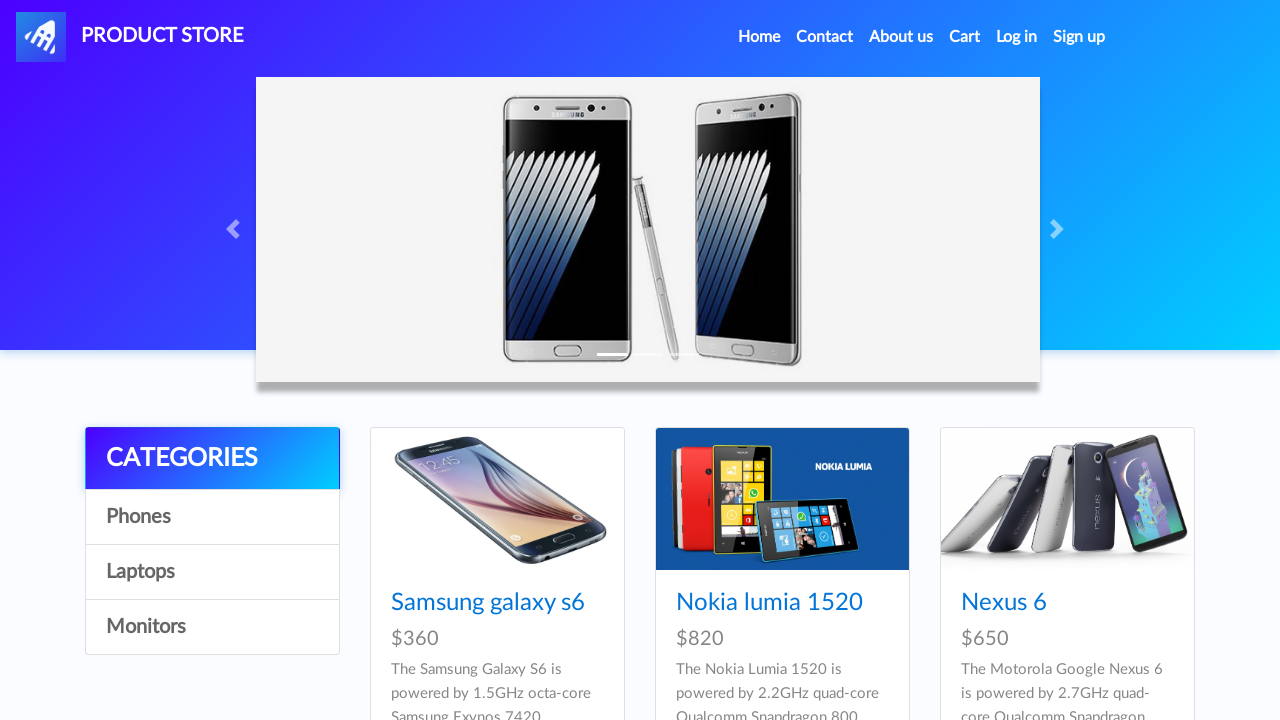

Clicked on Samsung Galaxy S6 product at (488, 603) on text=Samsung galaxy s6
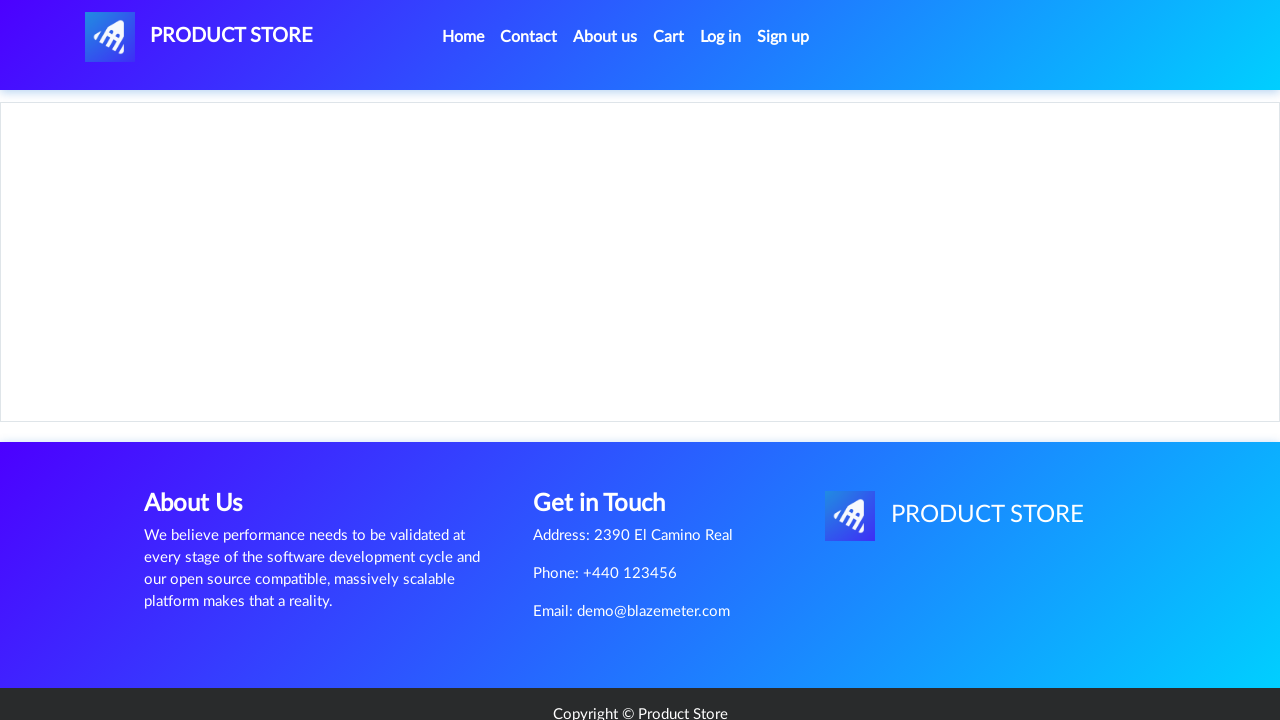

Clicked Add to cart button at (610, 440) on text=Add to cart
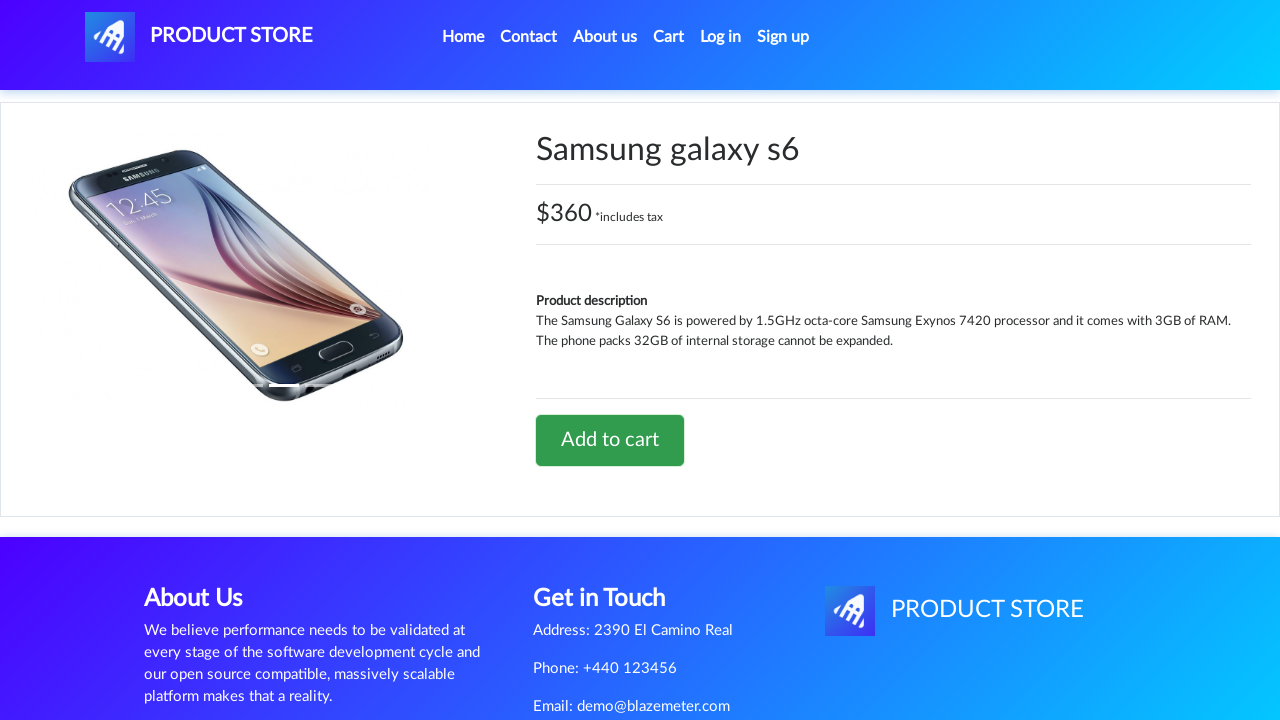

Handled alert dialog by accepting it
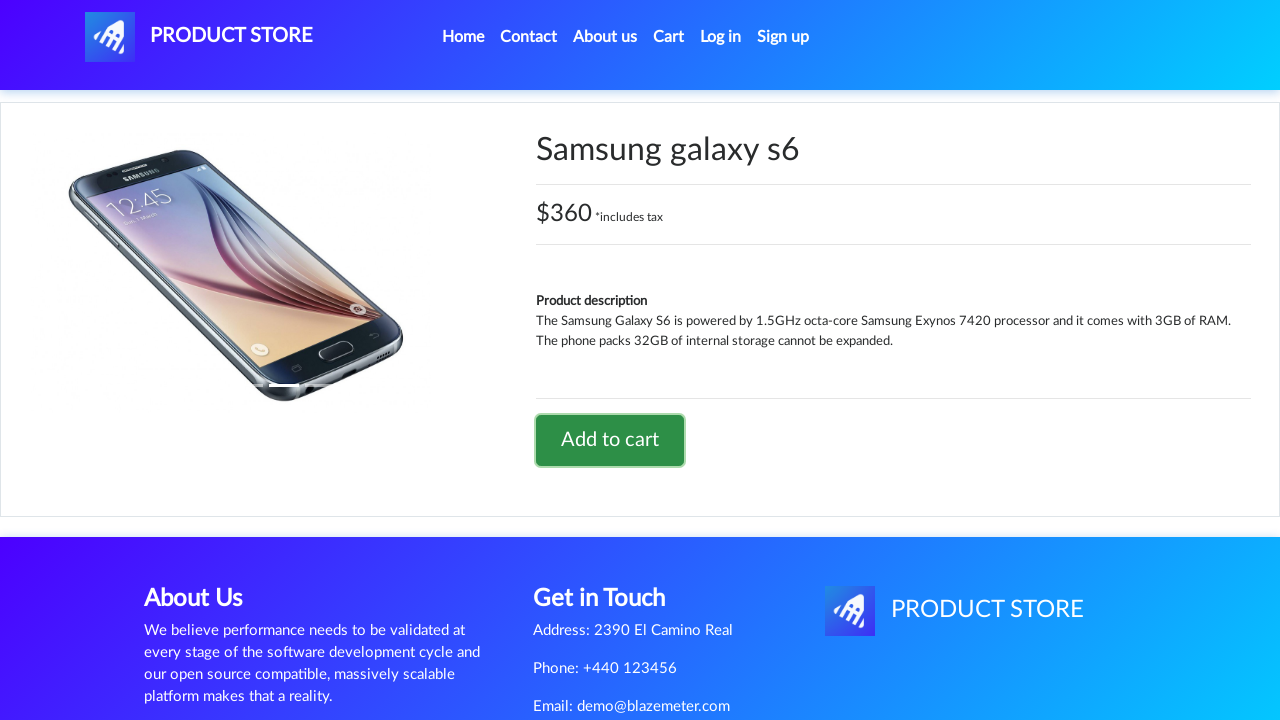

Navigated to cart page by clicking cart button at (669, 37) on #cartur
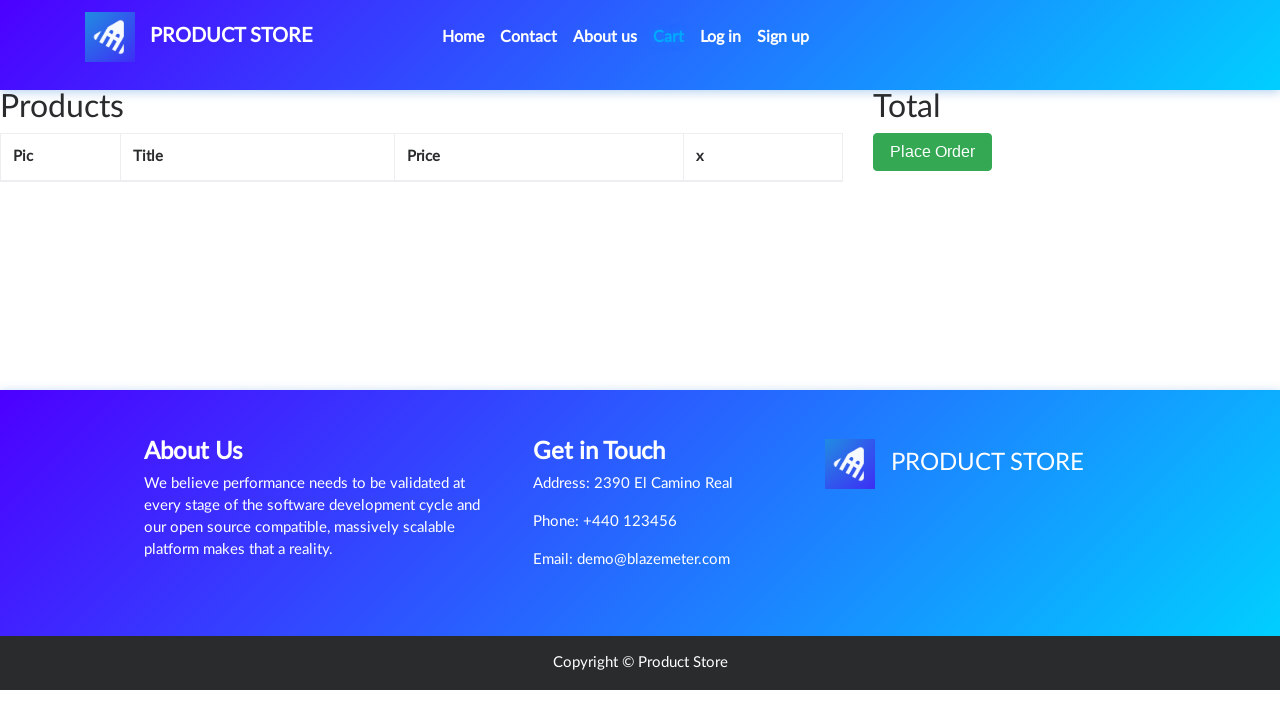

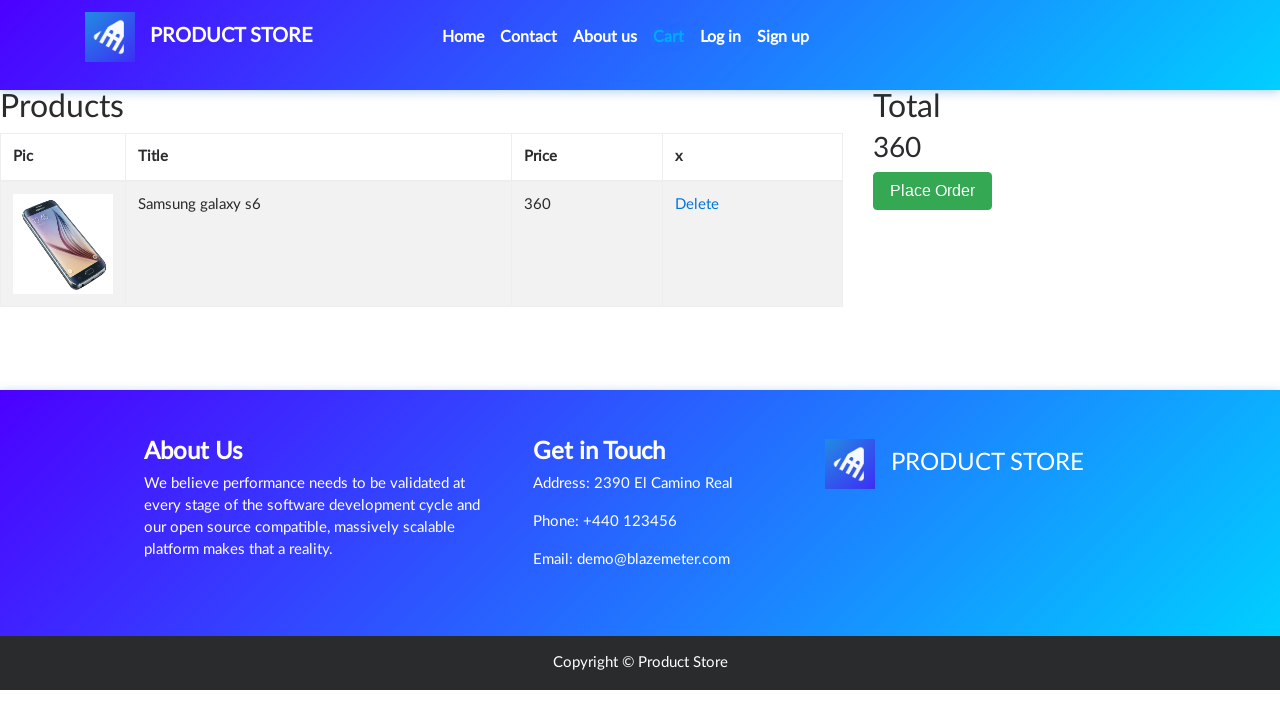